Deselects orange checkbox and ensures blue checkbox is selected

Starting URL: https://omayo.blogspot.in/

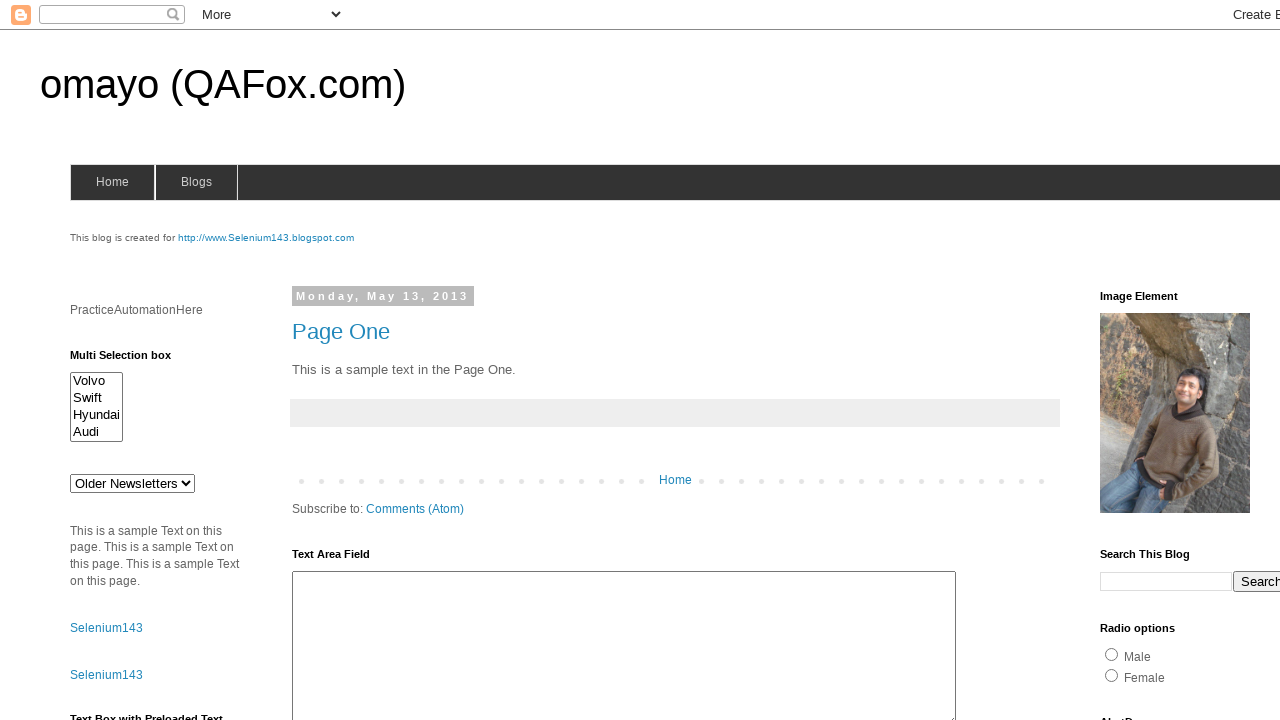

Located orange checkbox element
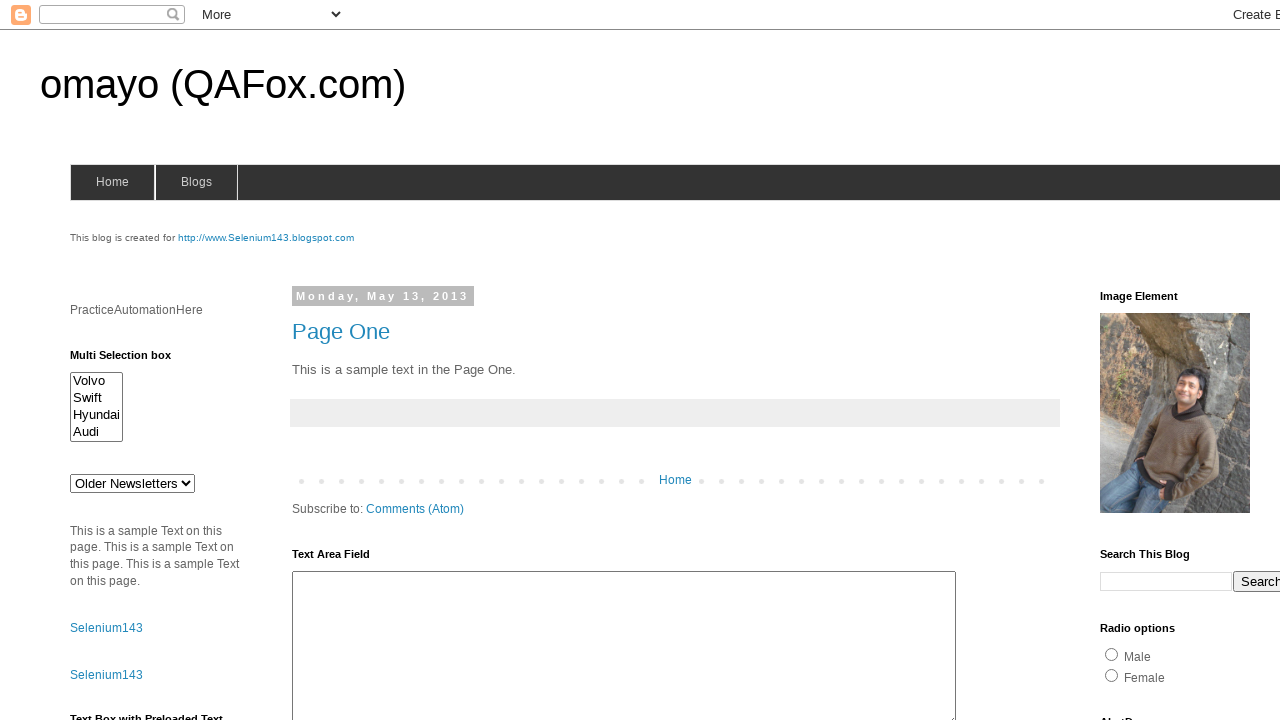

Checked orange checkbox status - it is selected
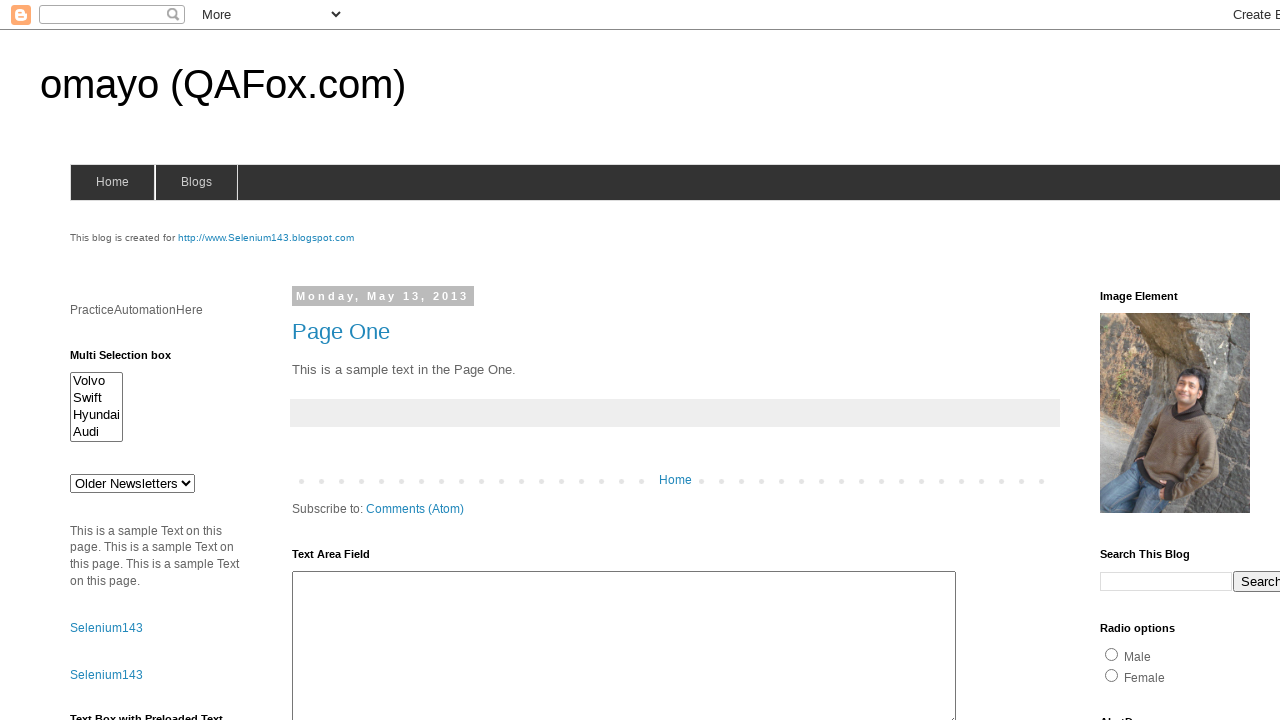

Deselected orange checkbox at (1152, 361) on #checkbox1
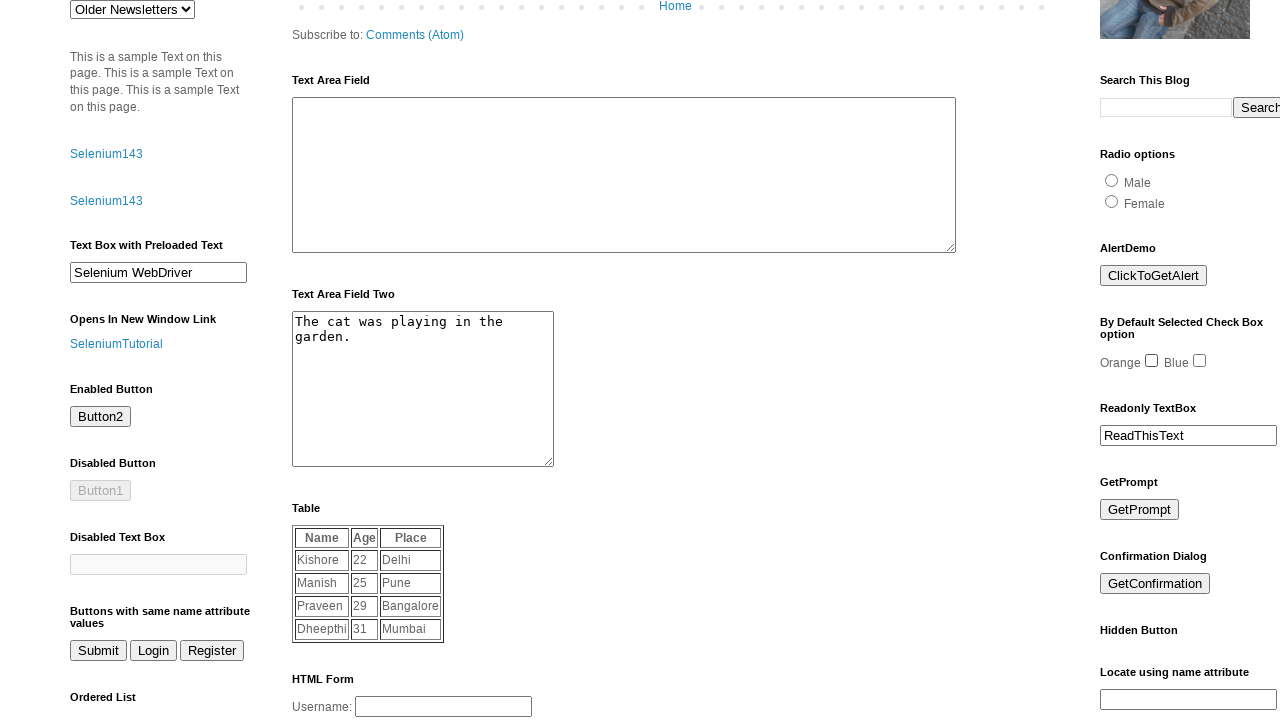

Located blue checkbox element
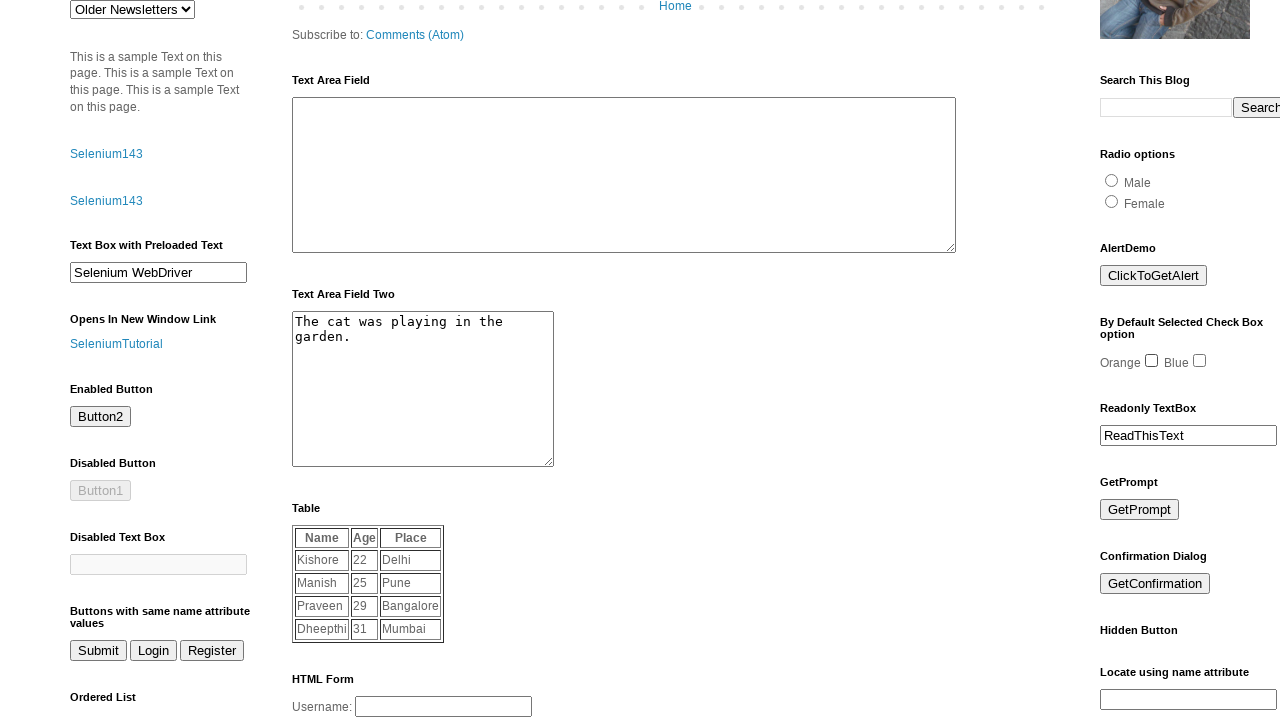

Checked blue checkbox status - it is not selected
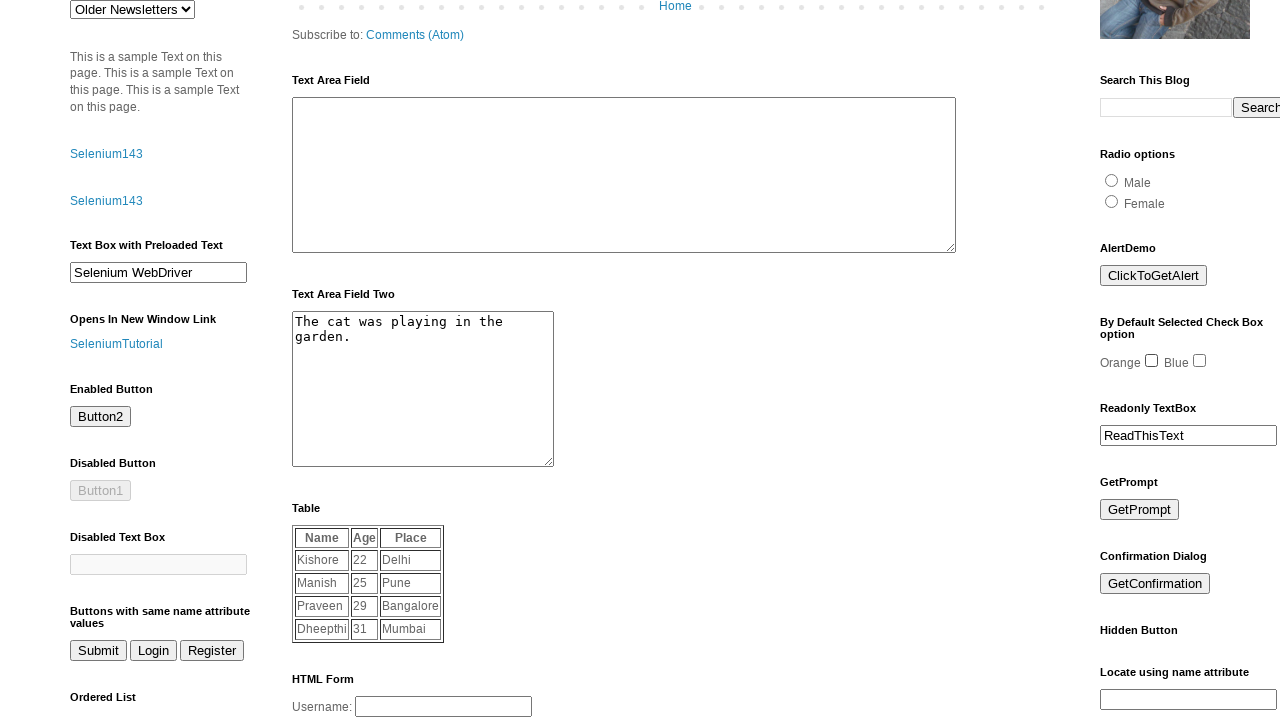

Selected blue checkbox at (1200, 361) on #checkbox2
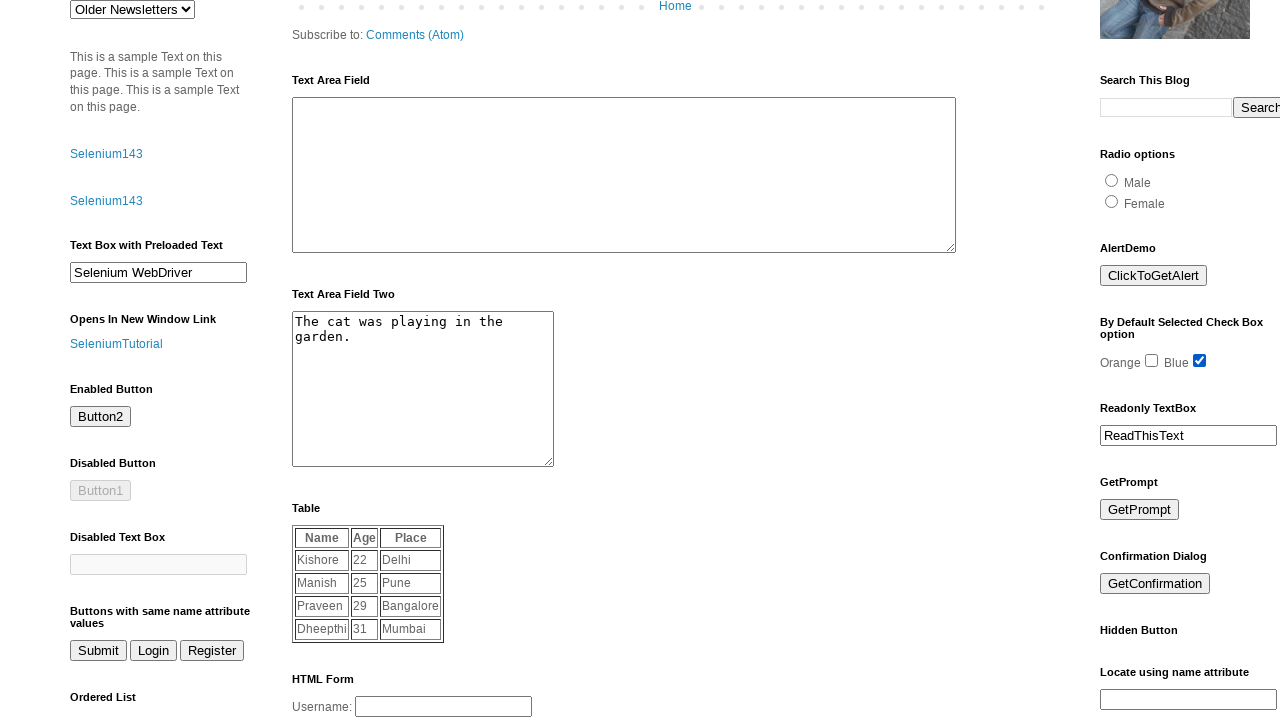

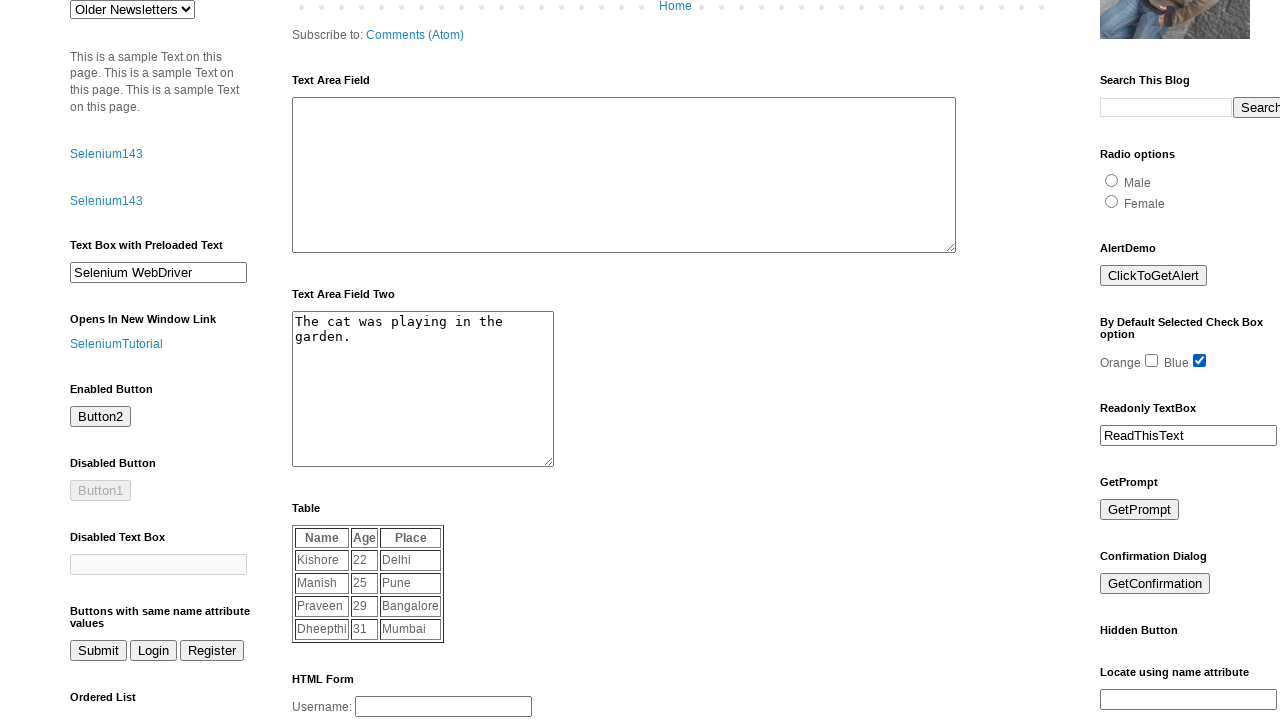